Tests JavaScript Prompt functionality by clicking the JS Prompt button, dismissing the prompt without entering text, and verifying the result message shows null was entered.

Starting URL: https://the-internet.herokuapp.com/javascript_alerts

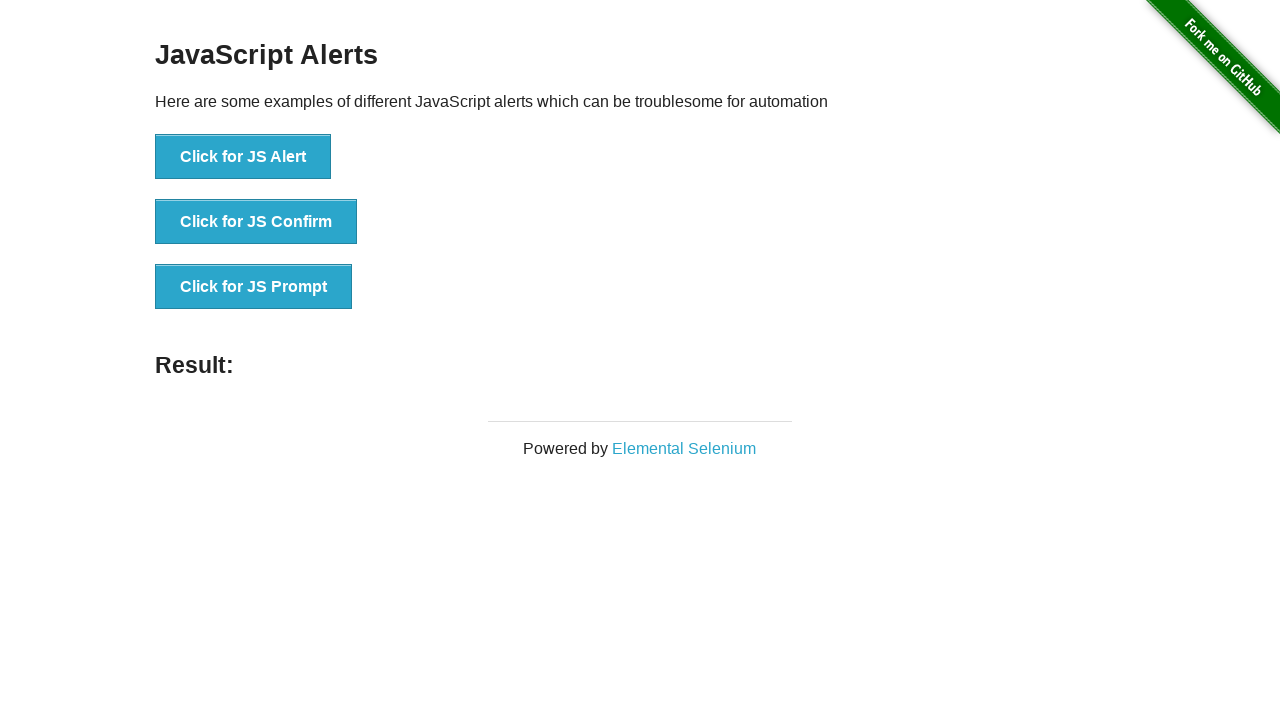

Set up dialog handler to dismiss prompts
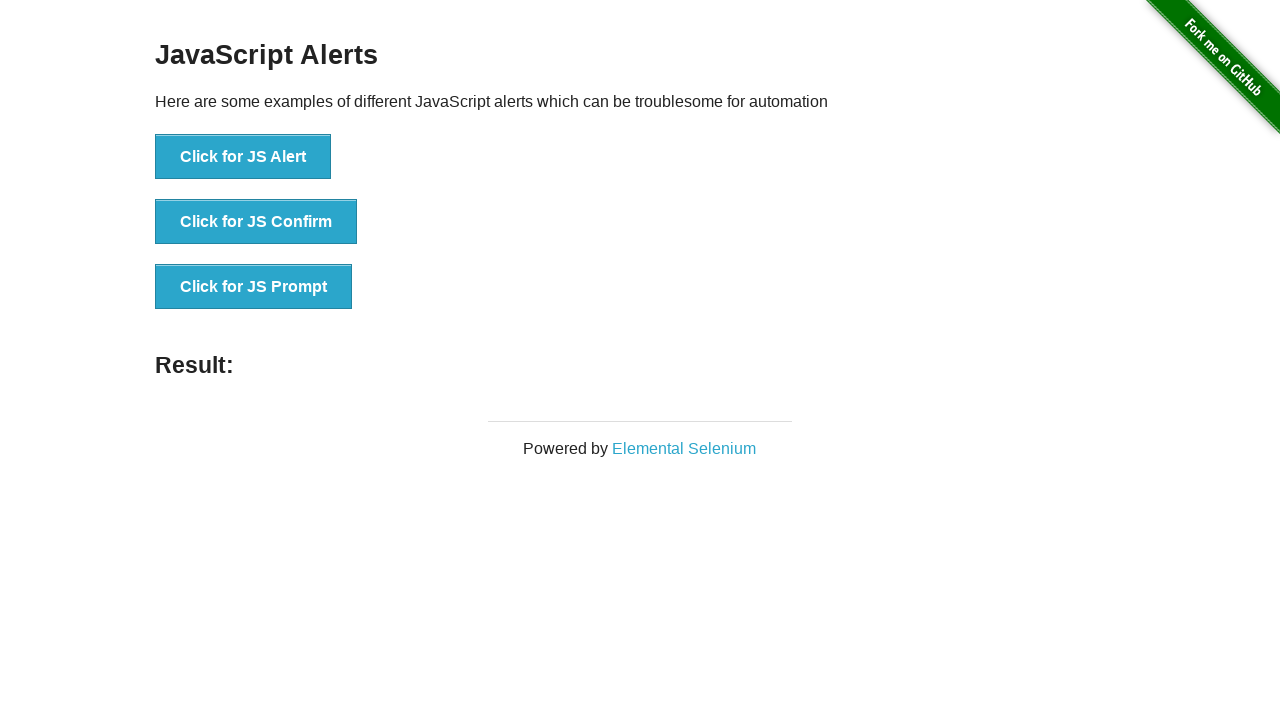

Clicked the JS Prompt button at (254, 287) on button[onclick*='jsPrompt']
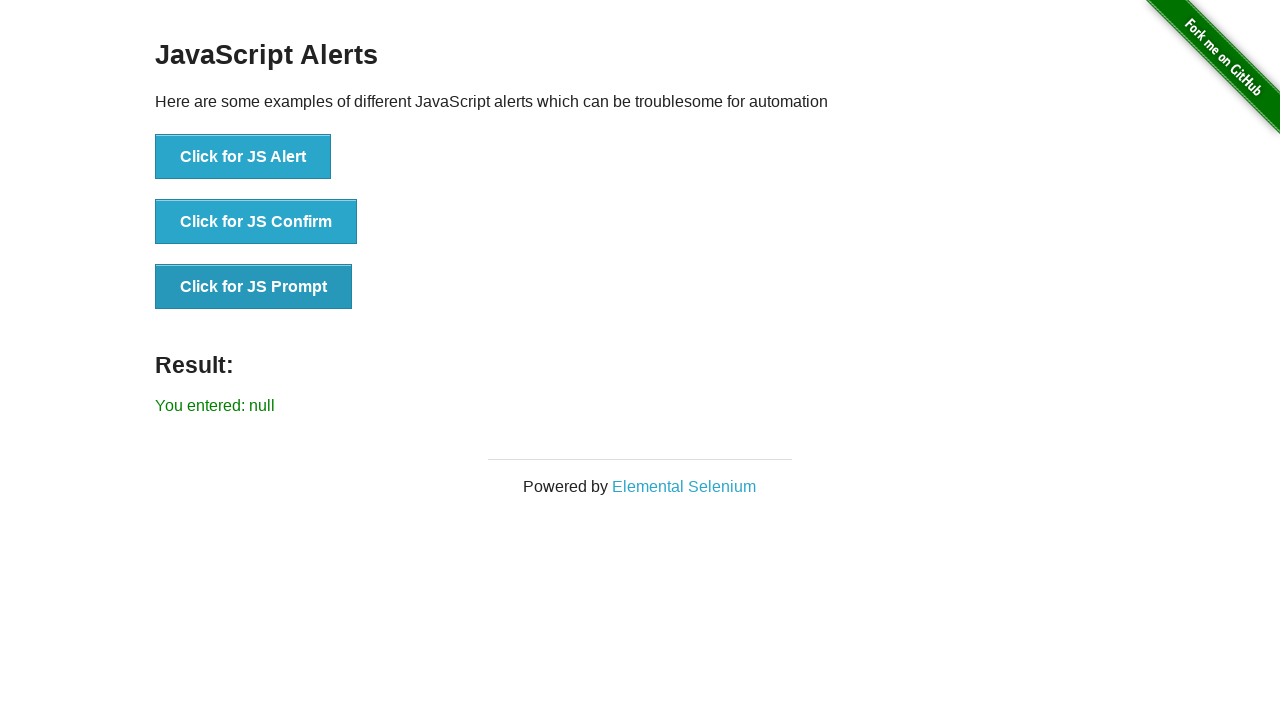

Waited for result message to appear
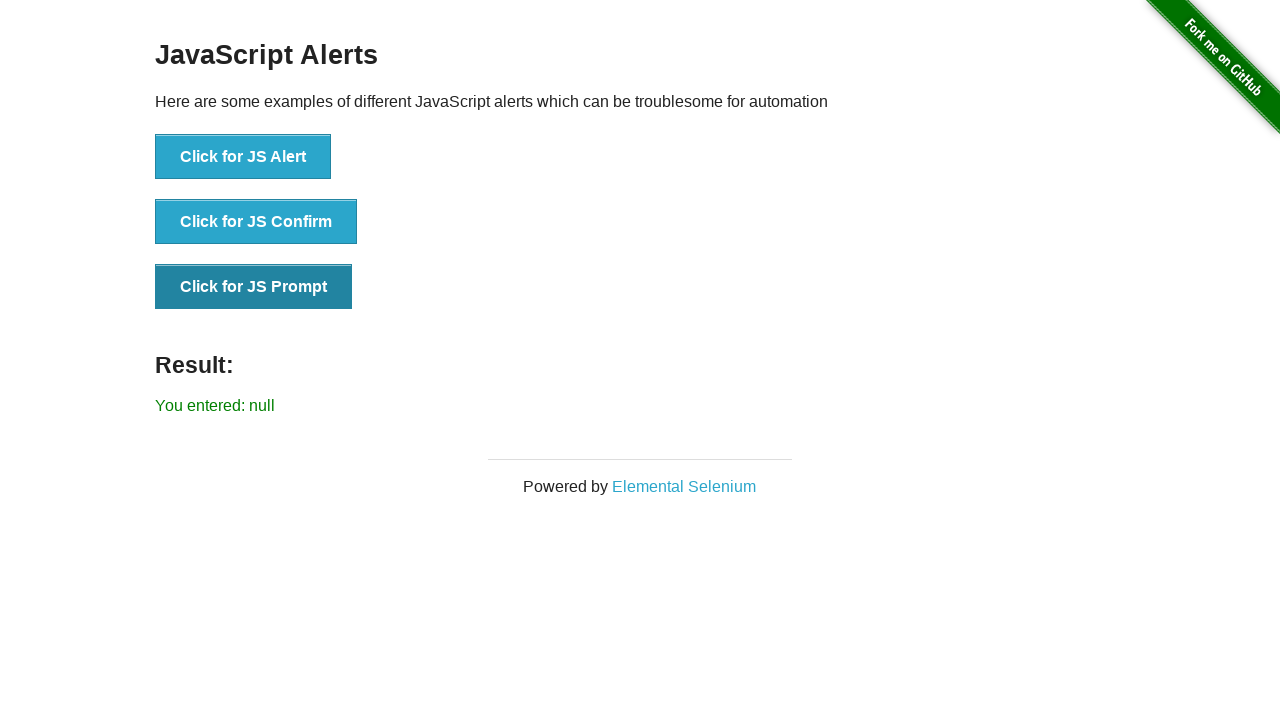

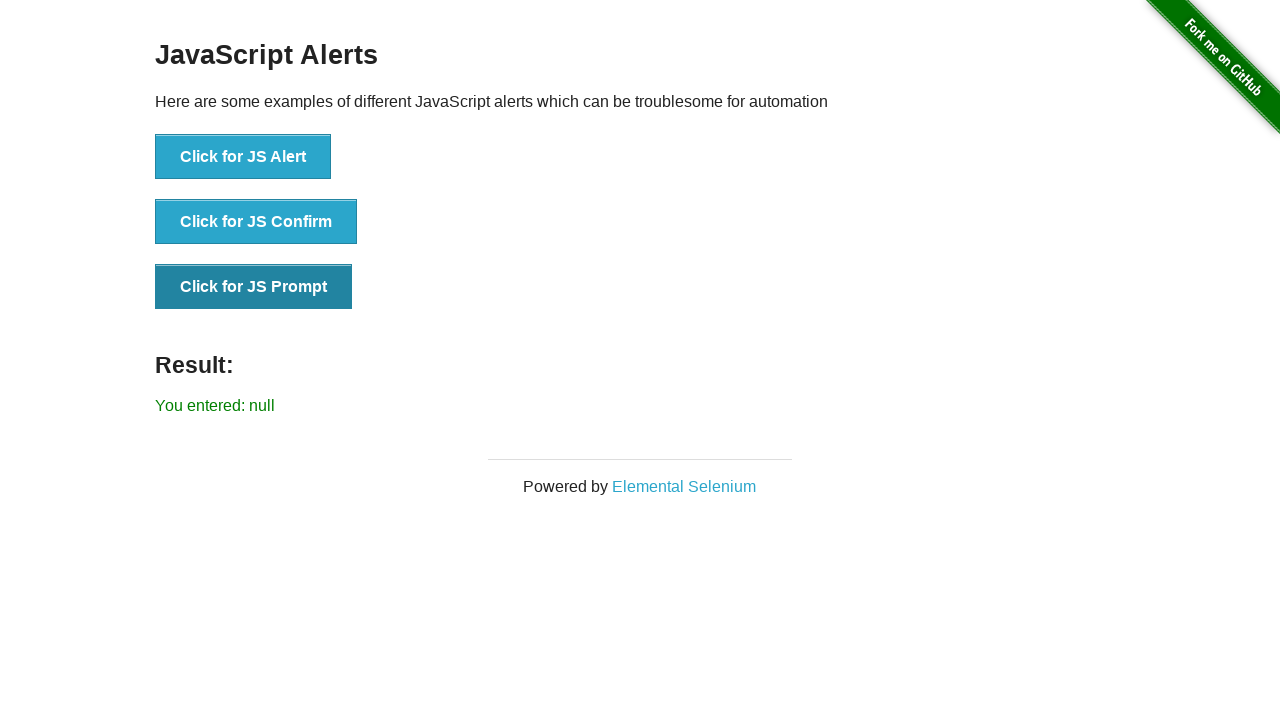